Navigates to AliExpress homepage and verifies the page loads successfully

Starting URL: https://www.aliexpress.com

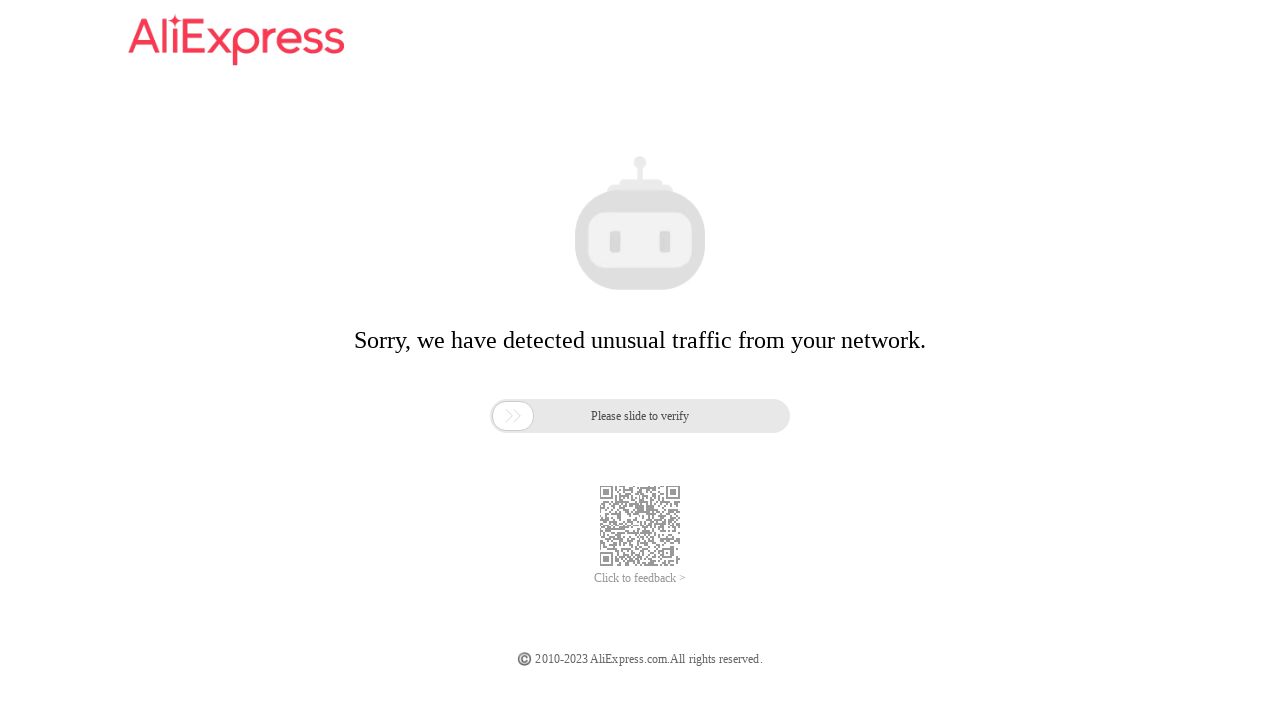

AliExpress homepage DOM content loaded
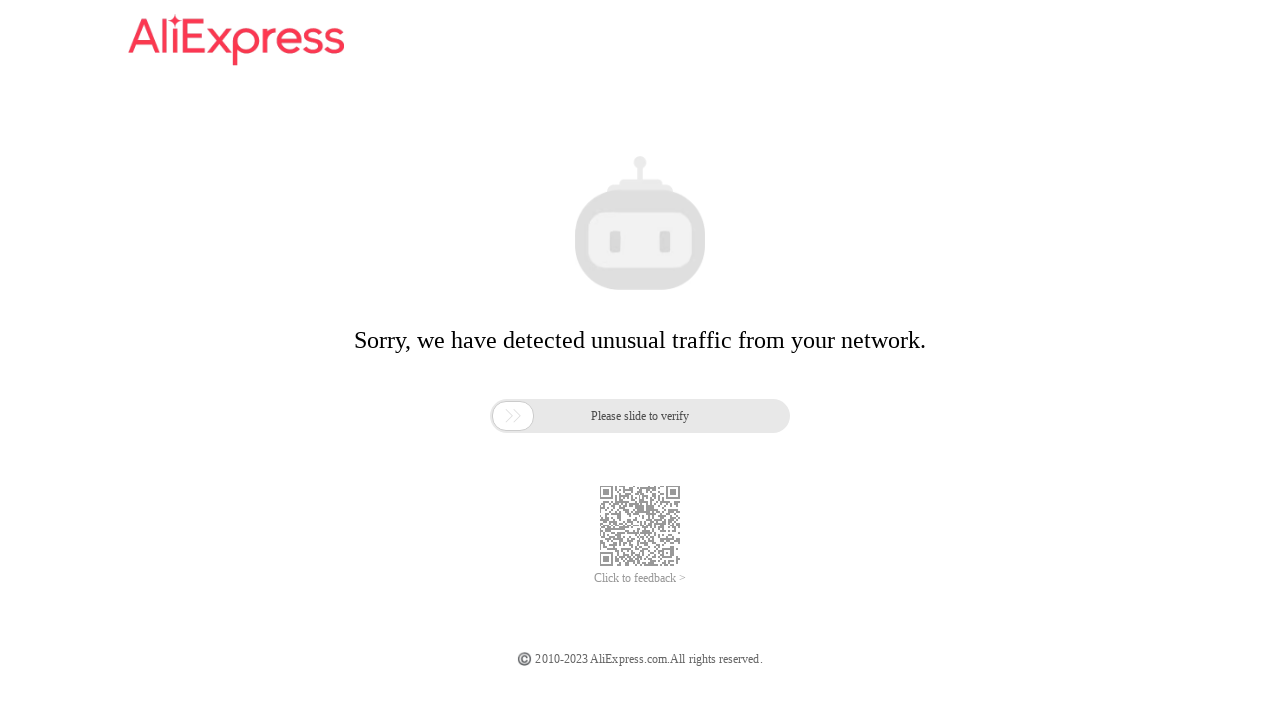

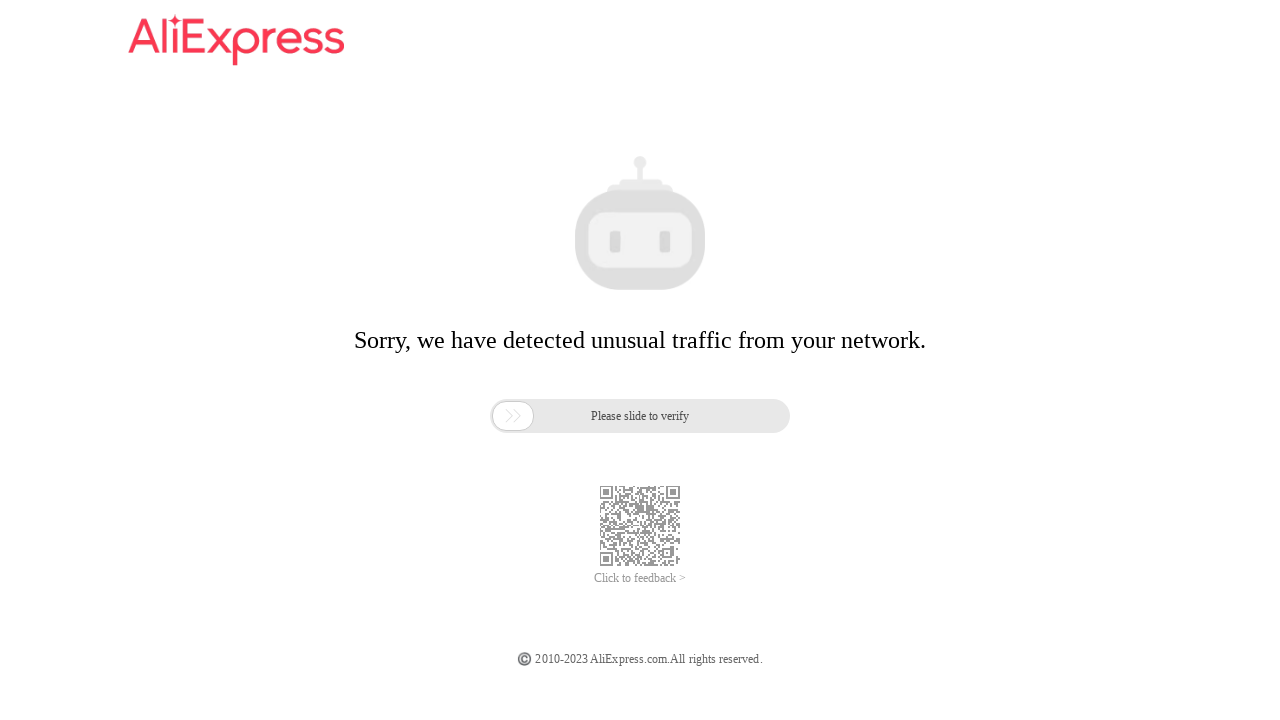